Tests clicking the "Try it Yourself" link on W3Schools HTML page, switching to the new tab, and verifying the URL contains "default"

Starting URL: https://www.w3schools.com/html/

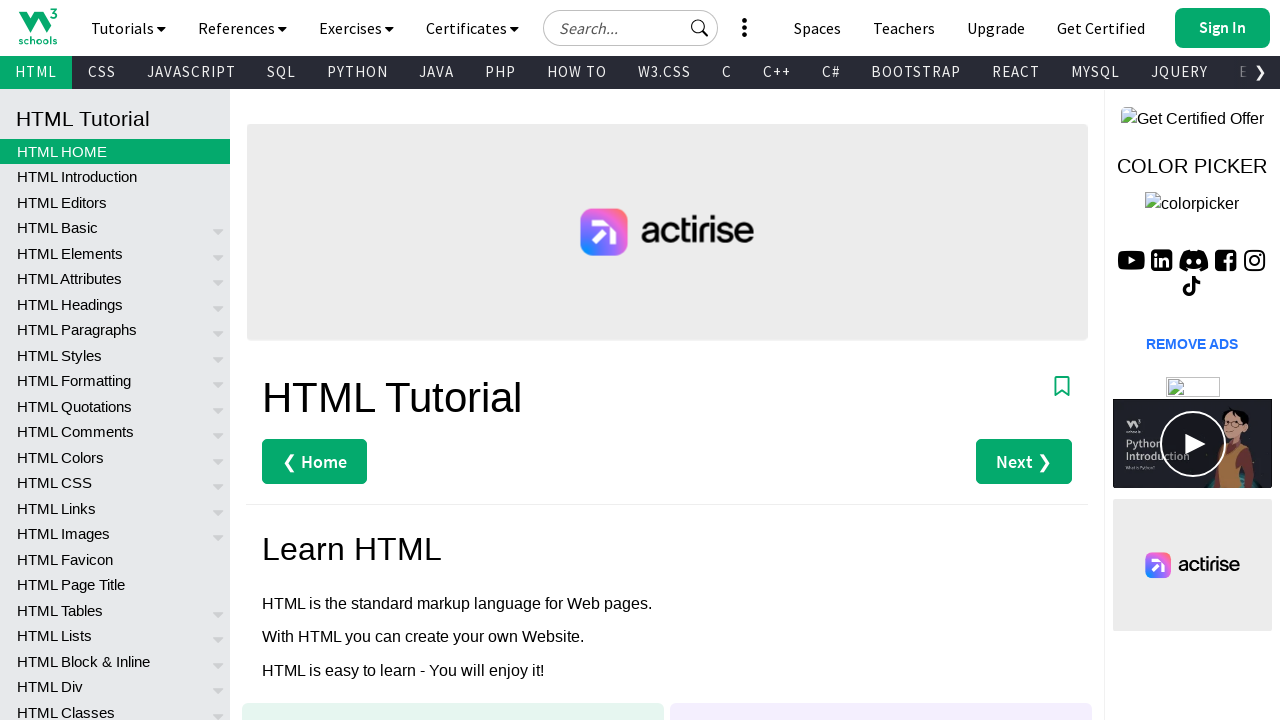

Clicked 'Try it Yourself »' link to open new tab at (334, 361) on text=Try it Yourself »
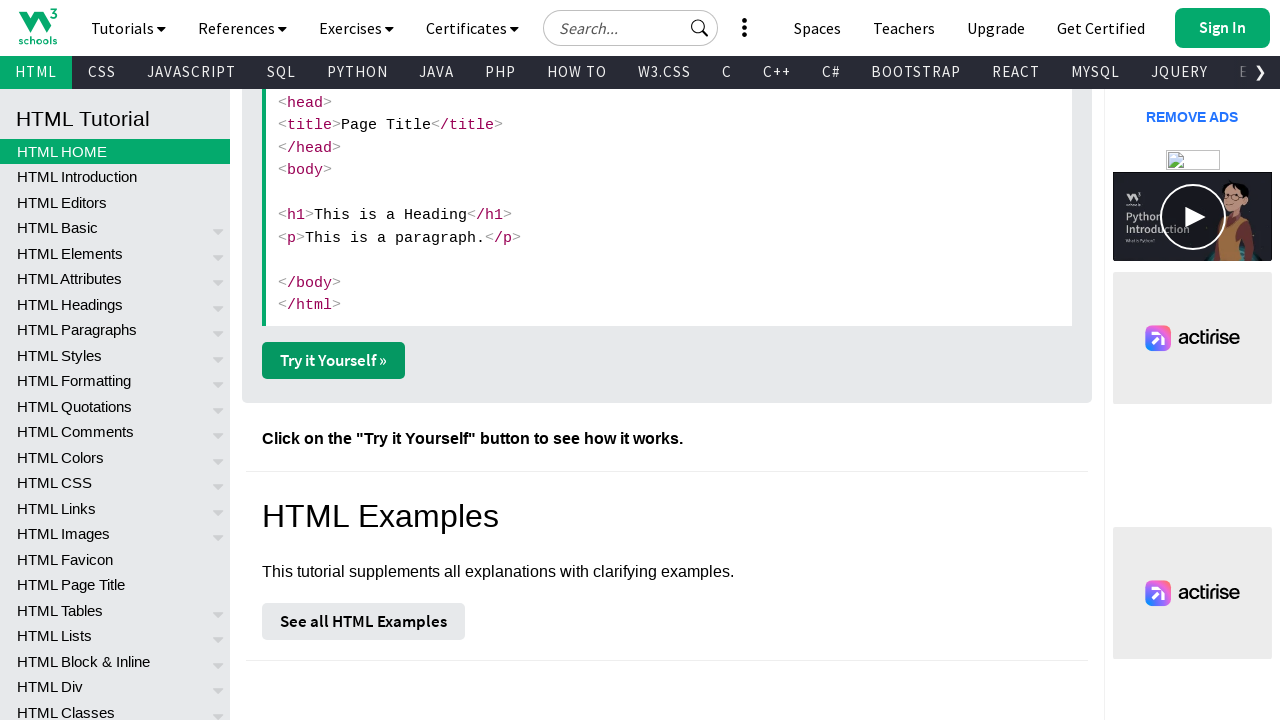

Captured new tab from popup
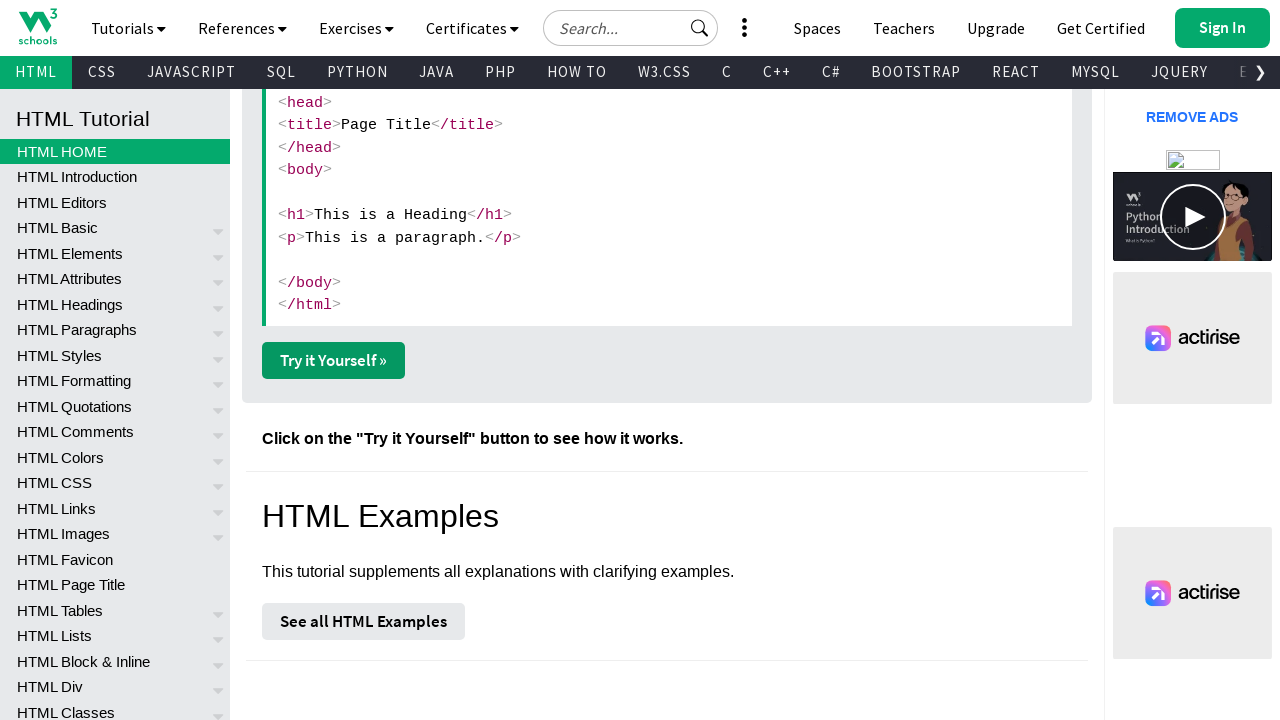

New tab loaded successfully
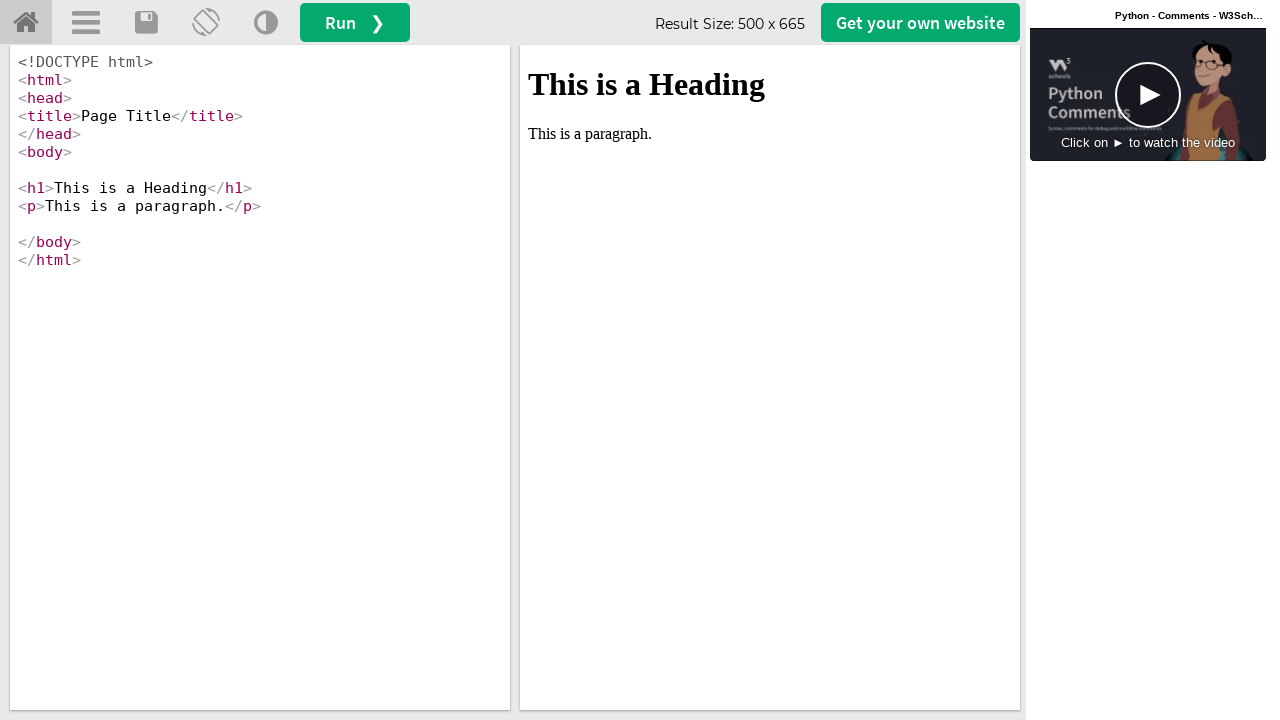

Verified new tab URL contains 'default'
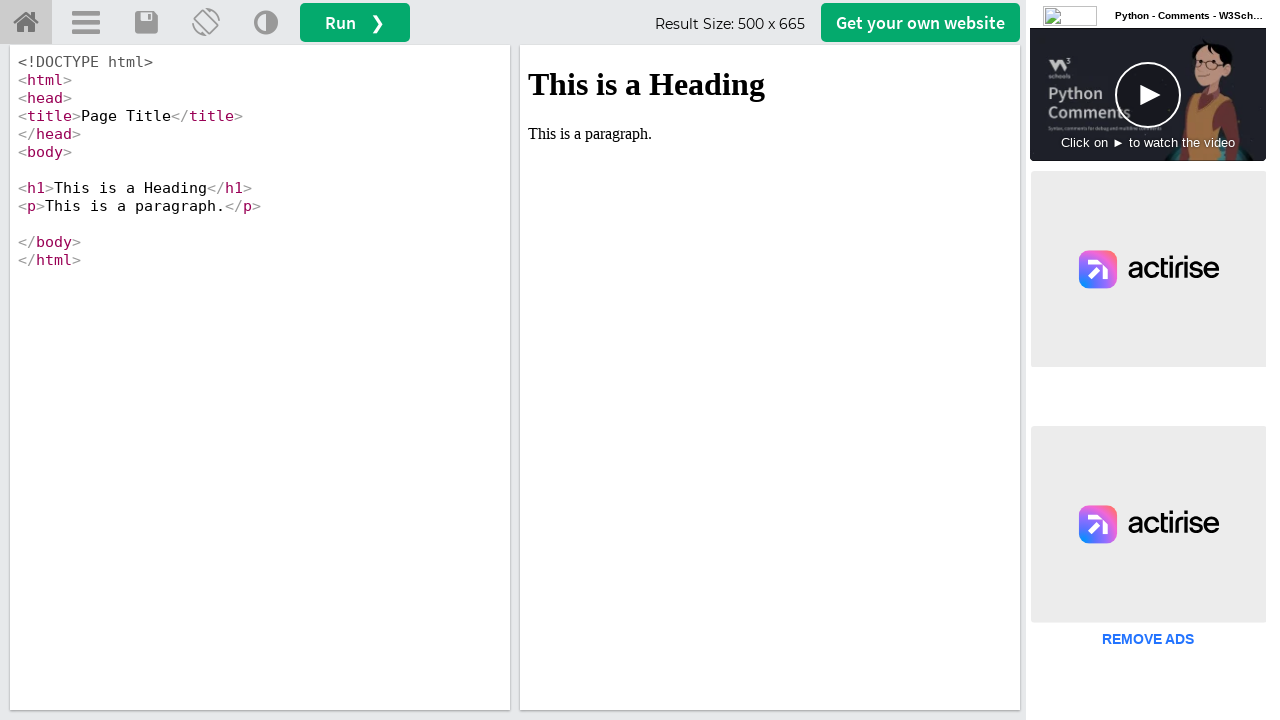

Closed new tab
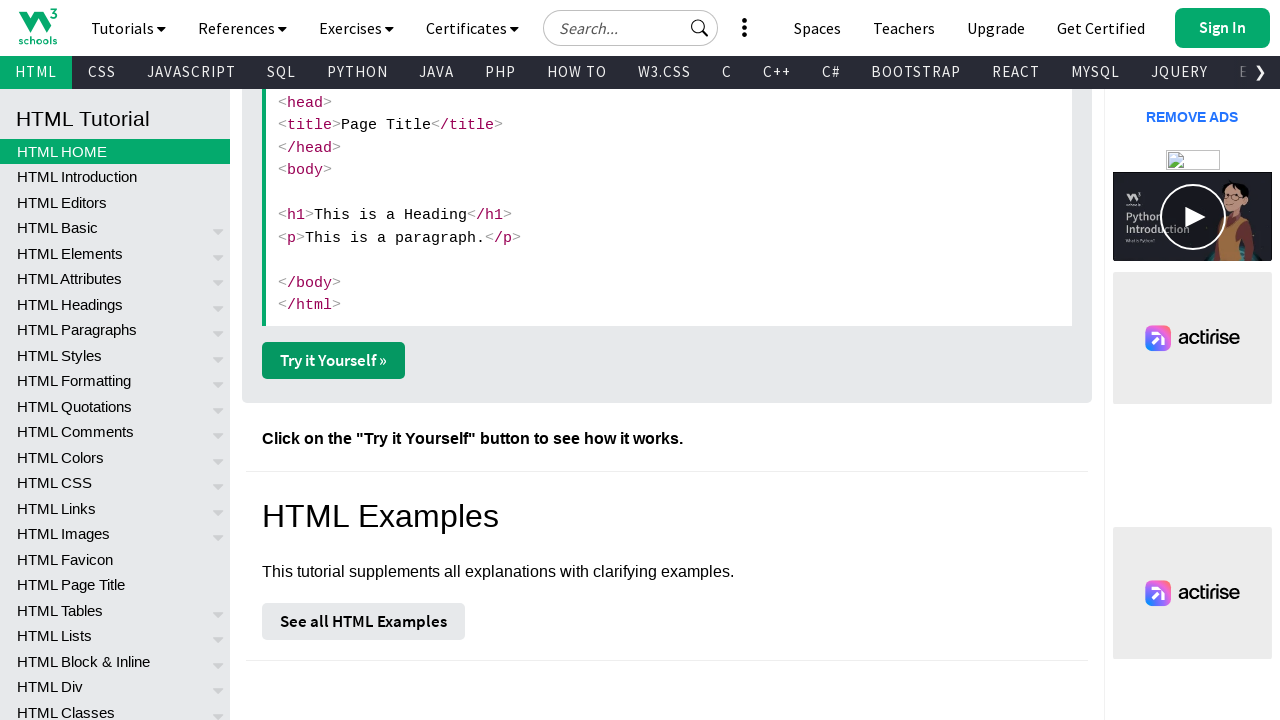

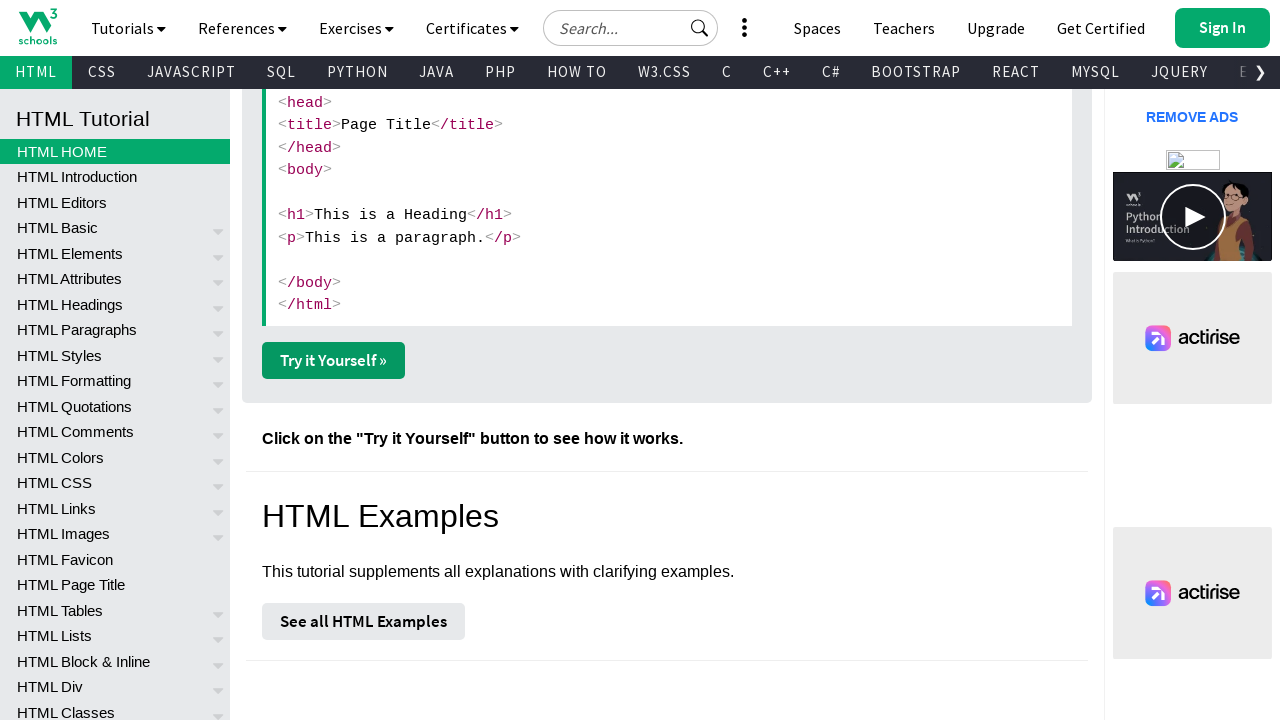